Navigates to example.com and clicks on a link to test basic navigation functionality

Starting URL: http://example.com

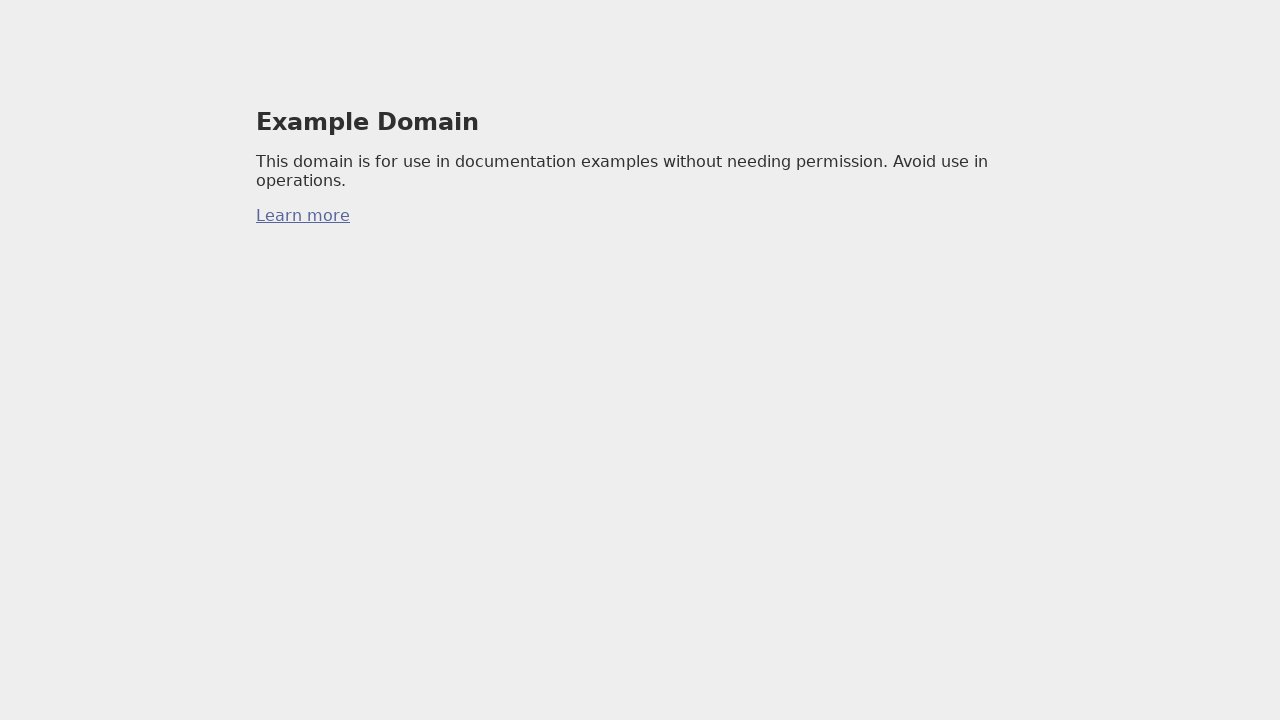

Navigated to http://example.com
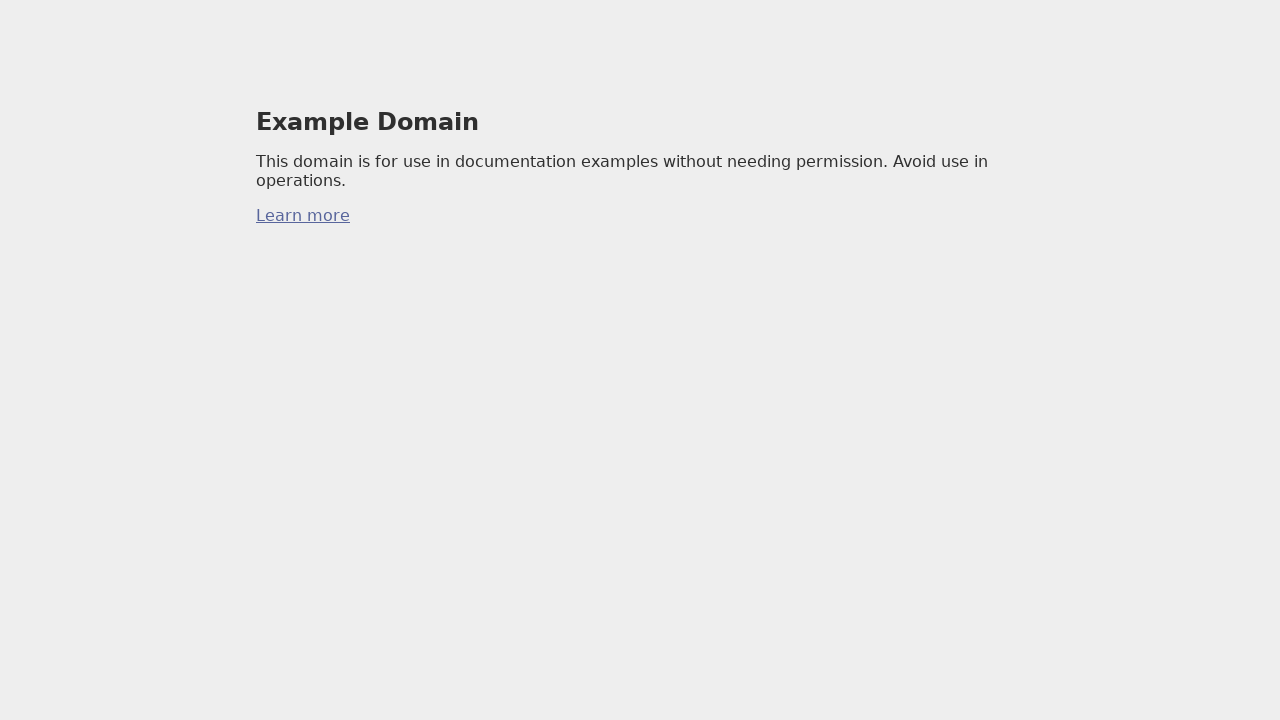

Clicked on link element at (303, 216) on a
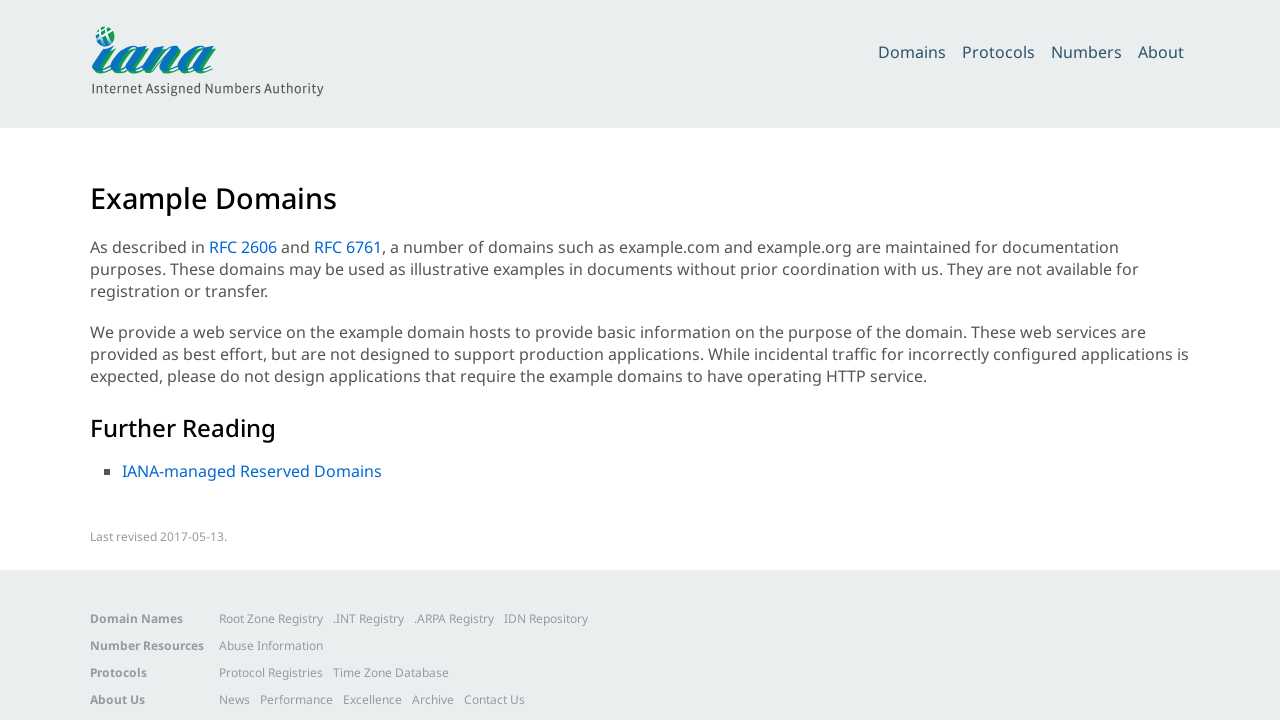

Page load completed
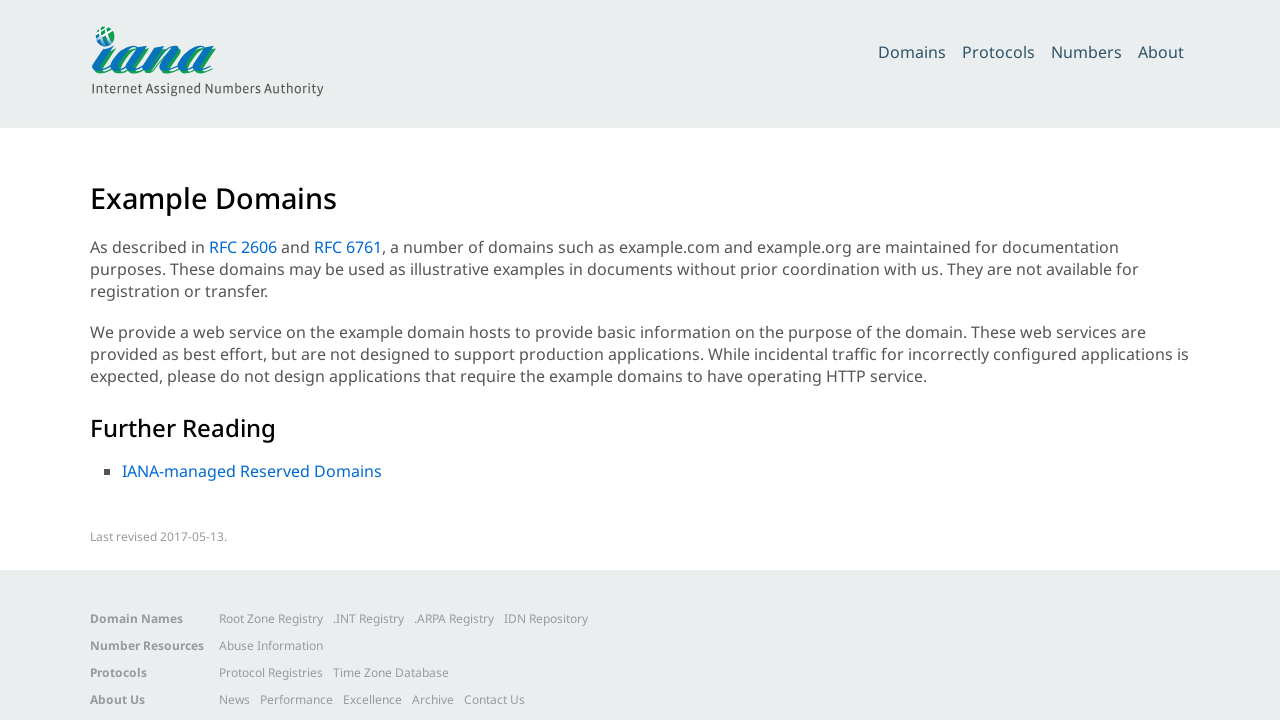

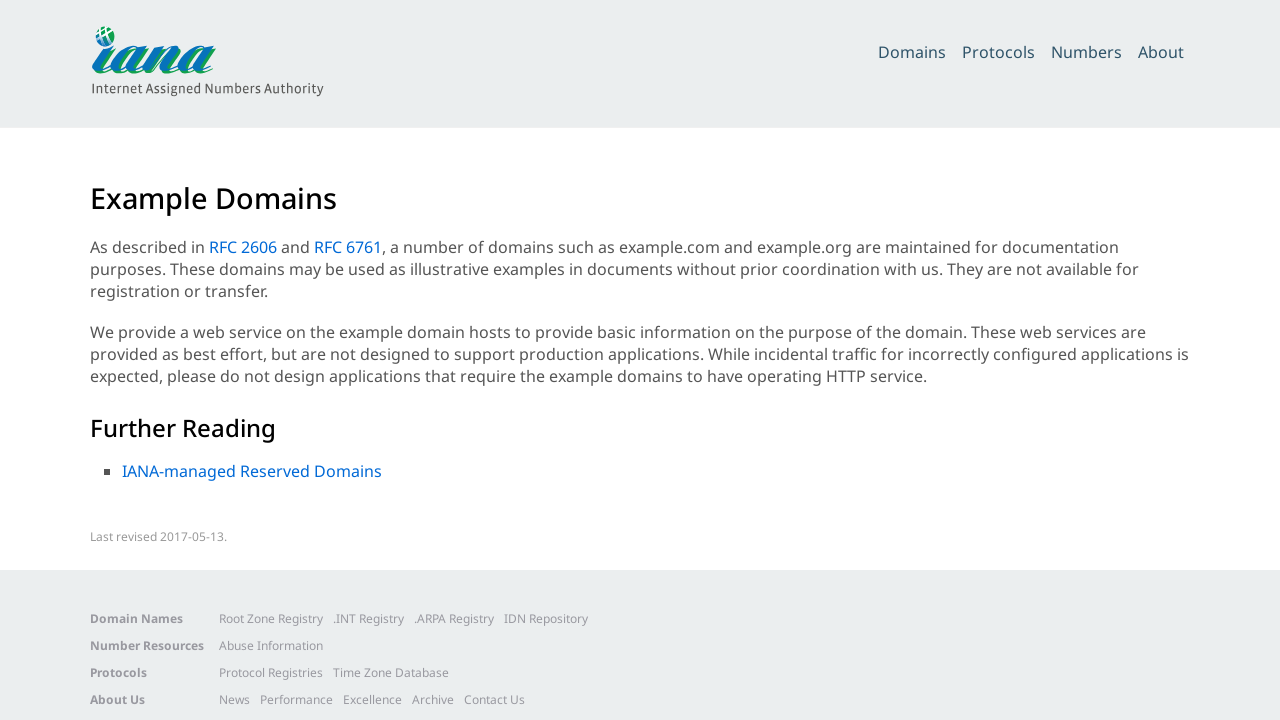